Tests page scrolling functionality by navigating to IKEA website and scrolling down 1000 pixels using JavaScript execution

Starting URL: https://www.ikea.com/us/en/

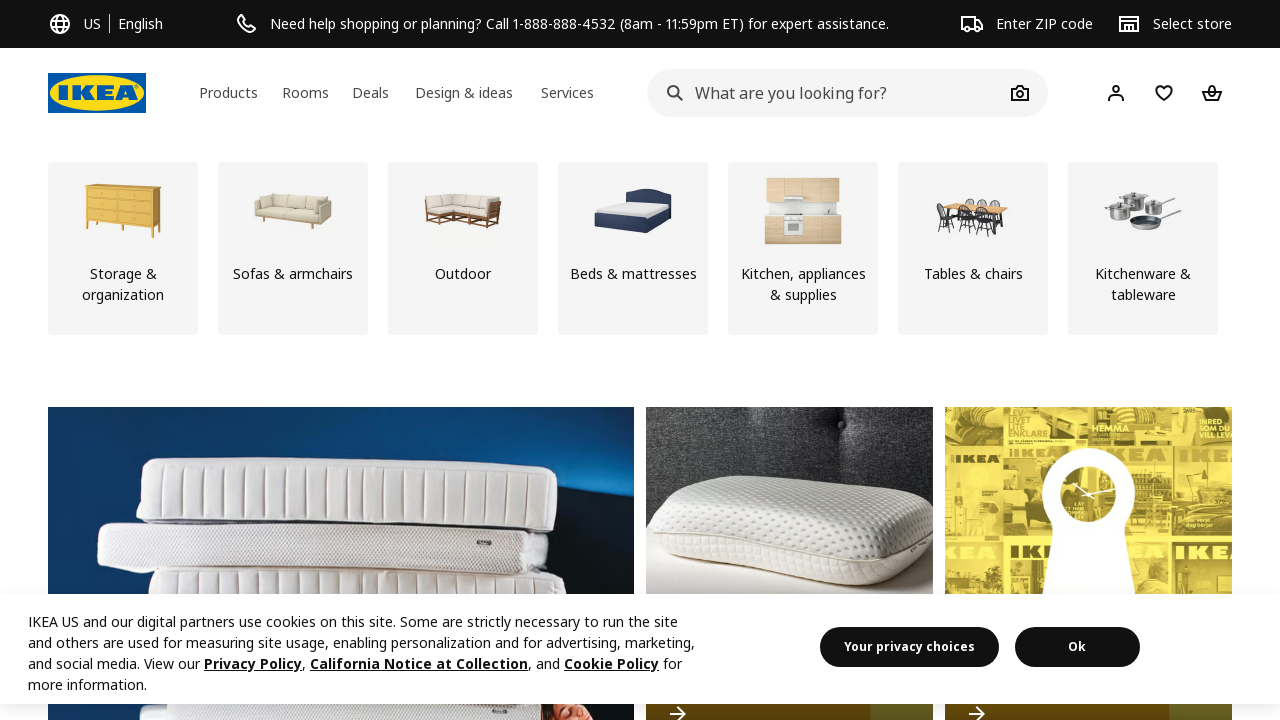

Navigated to IKEA website homepage
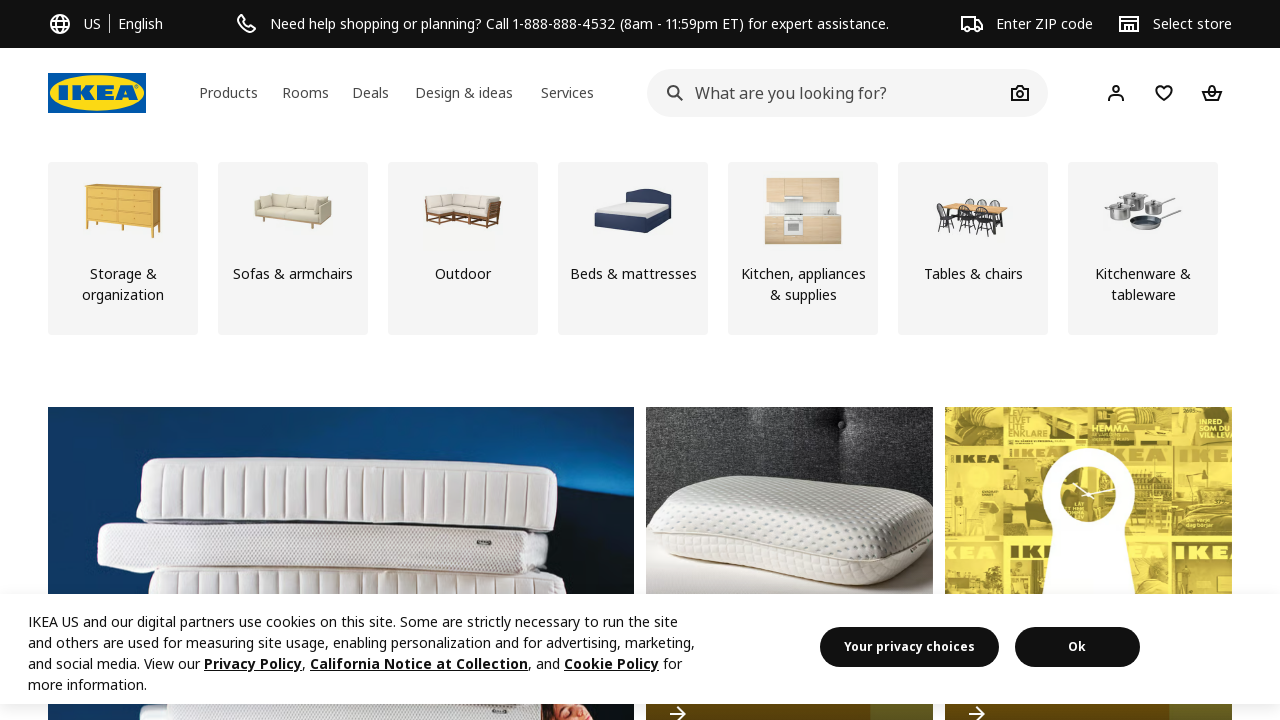

Scrolled down 1000 pixels using JavaScript
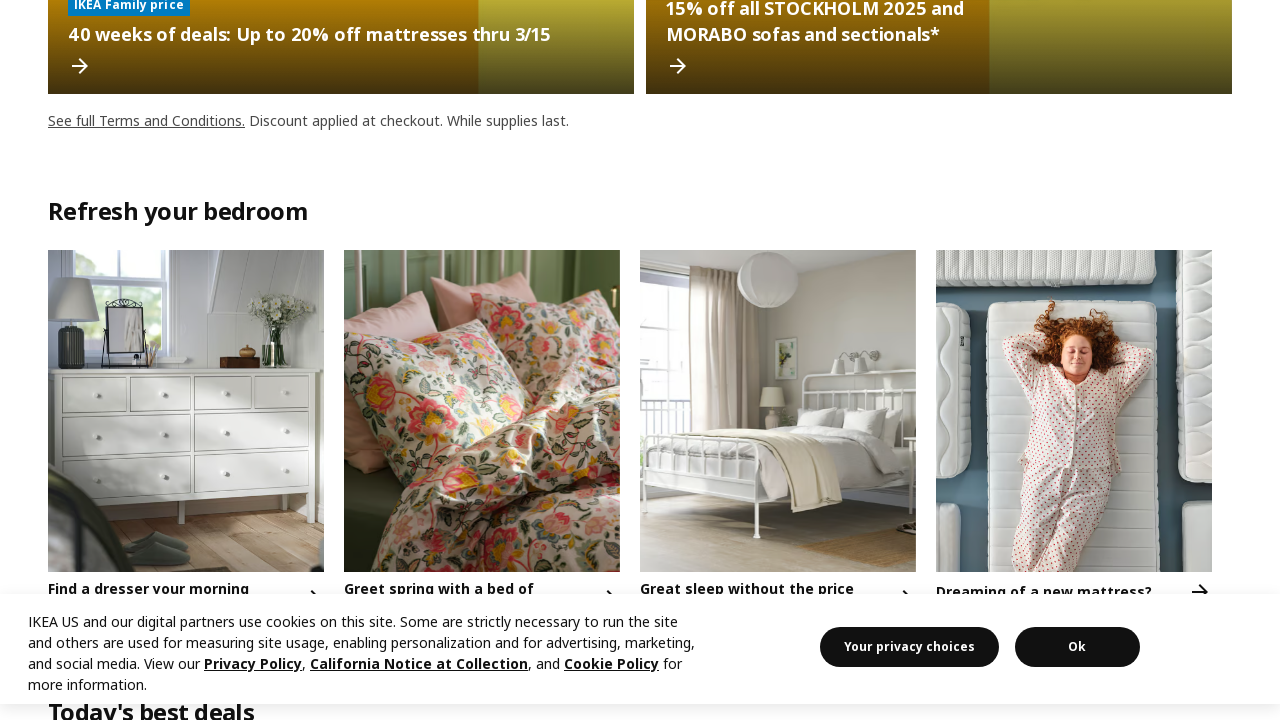

Waited 2000ms for scroll animation and content to be visible
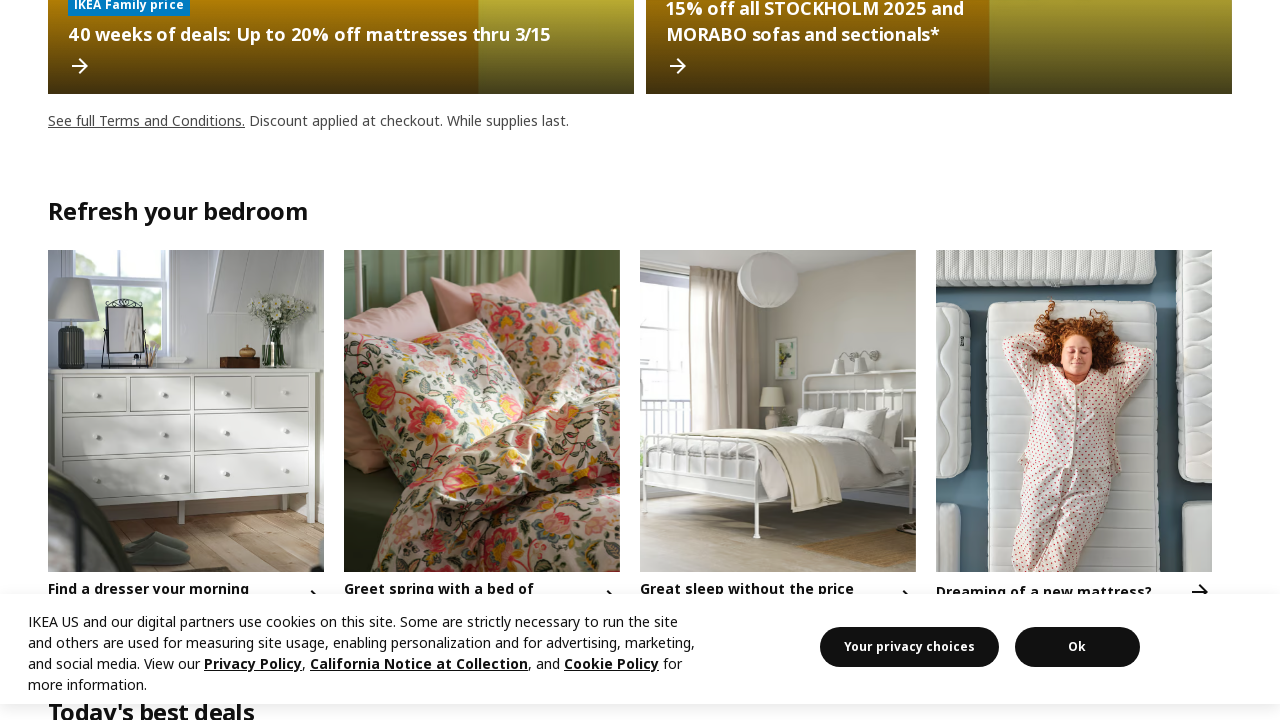

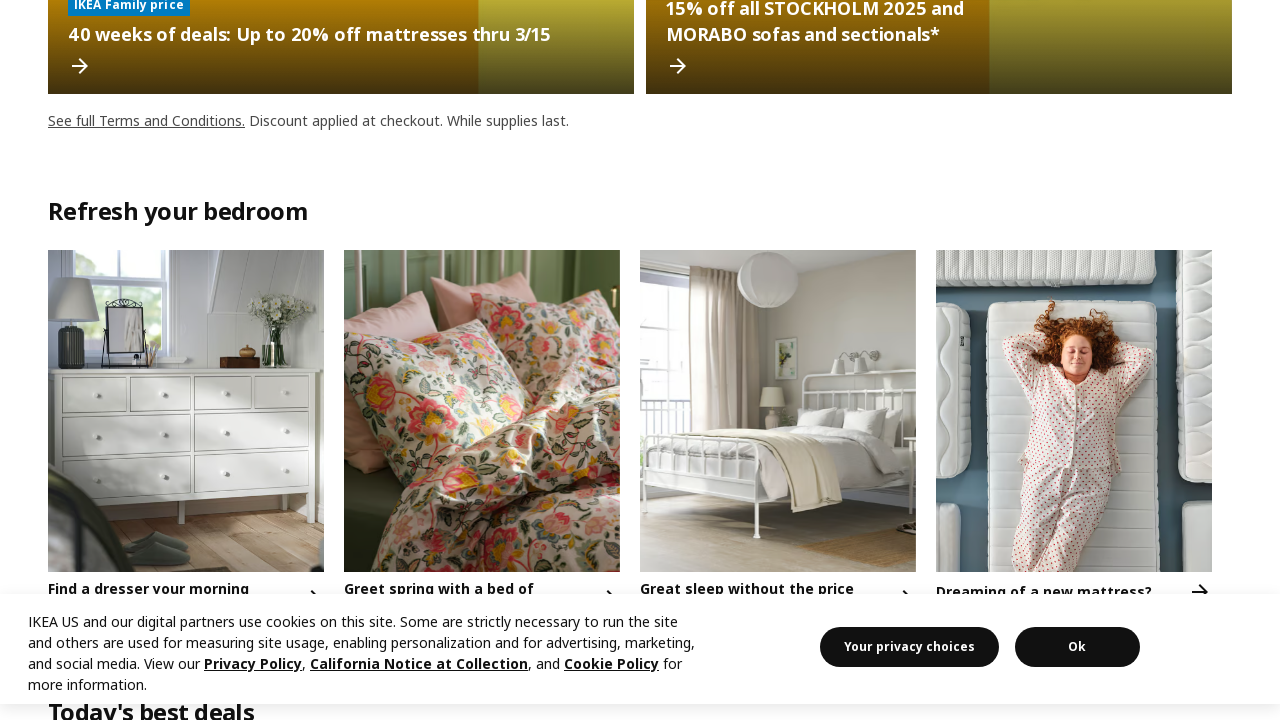